Tests responsive menu visibility by checking if menu toggle element is displayed at different viewport sizes

Starting URL: https://cms.demo.katalon.com/

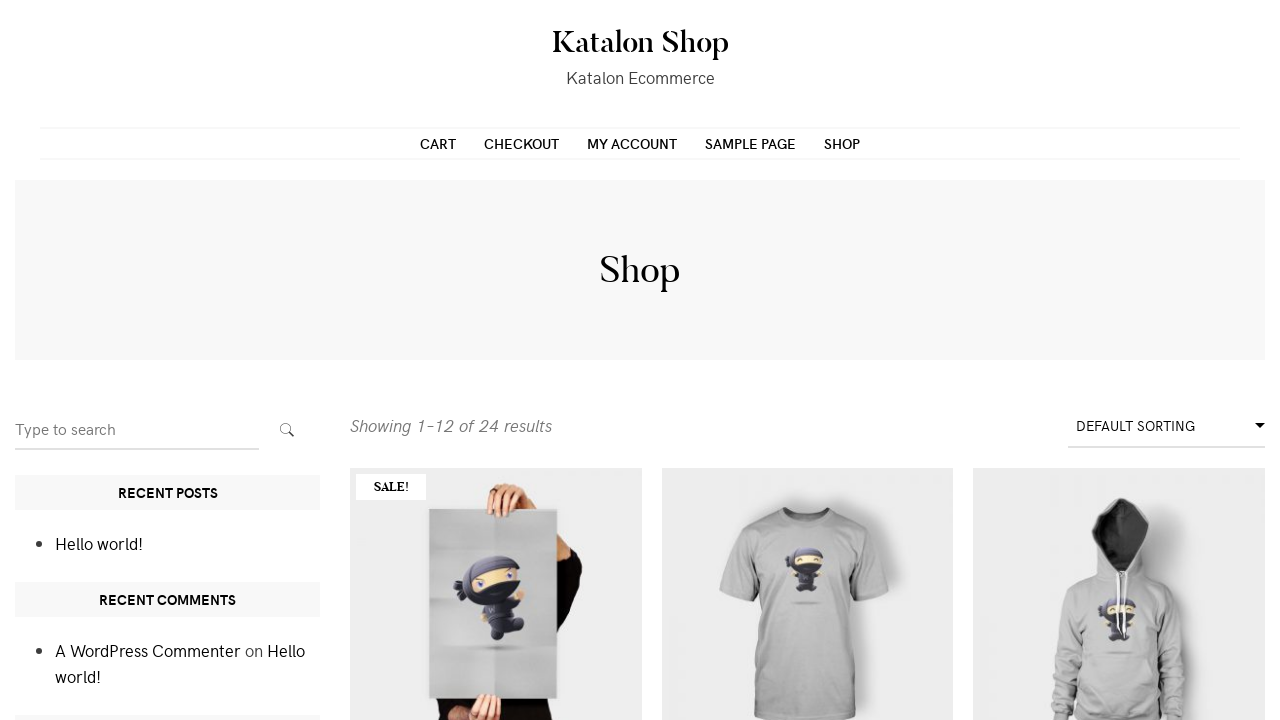

Navigated to https://cms.demo.katalon.com/
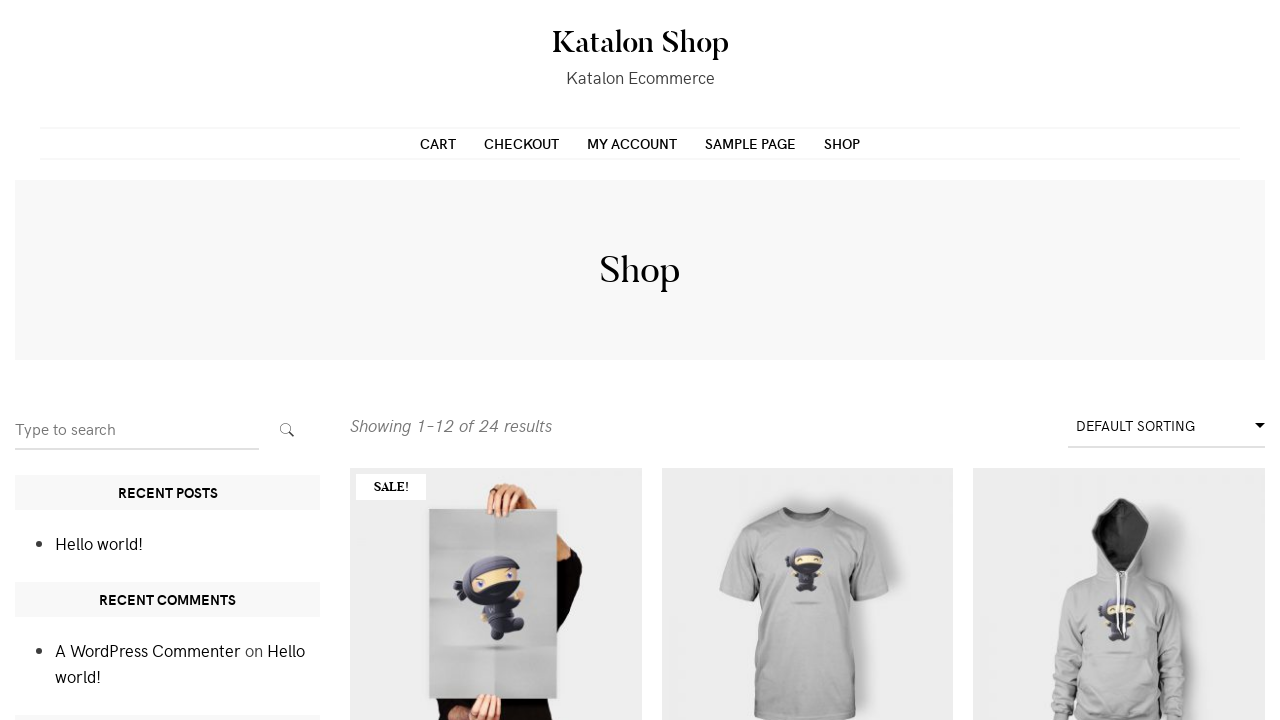

Located menu toggle element
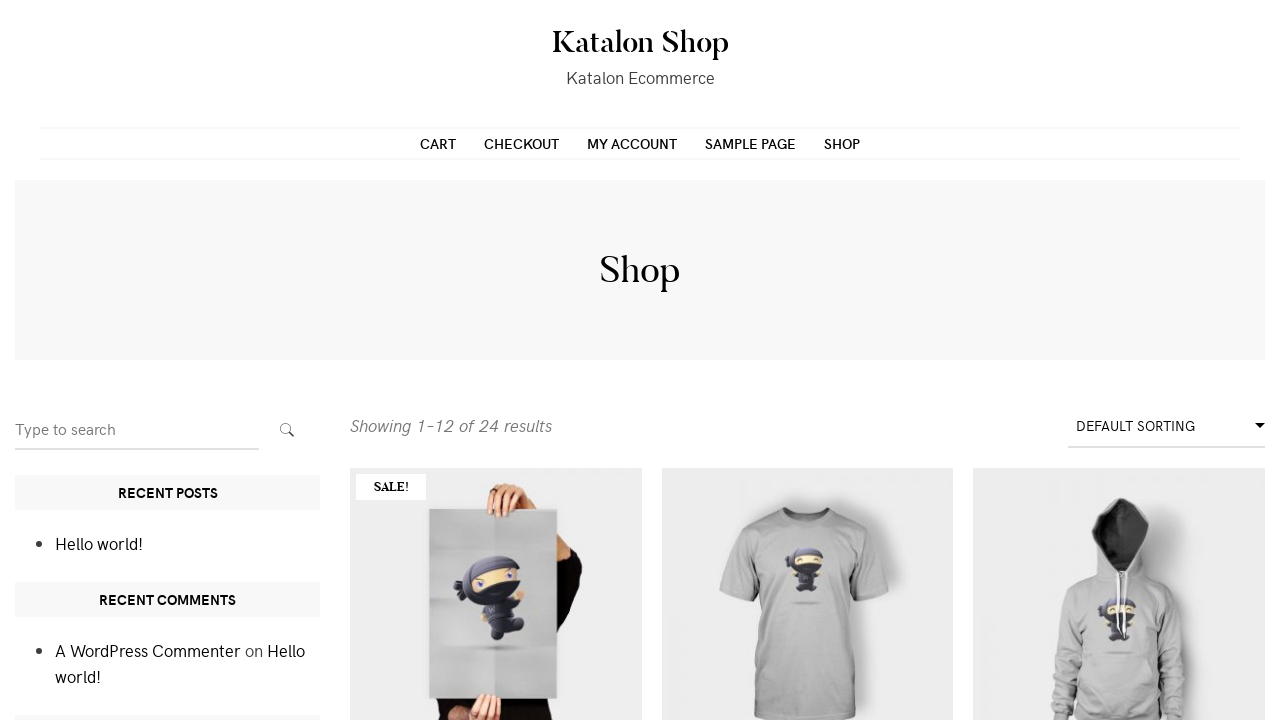

Checked initial menu toggle visibility at full viewport: False
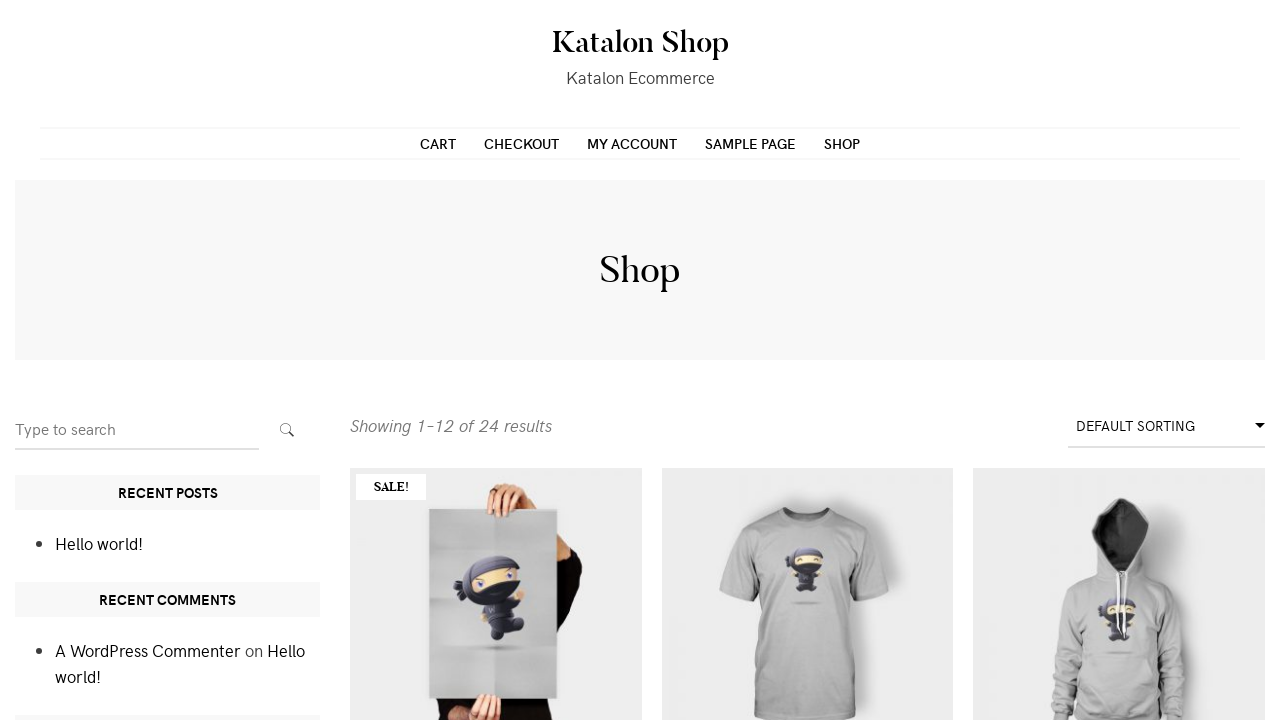

Resized viewport to 700x700 pixels for mobile testing
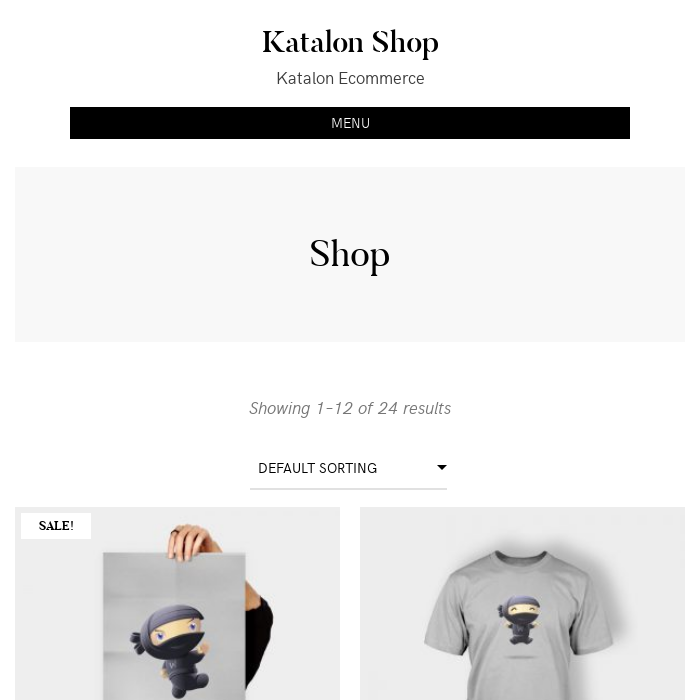

Checked menu toggle visibility after viewport resize: True
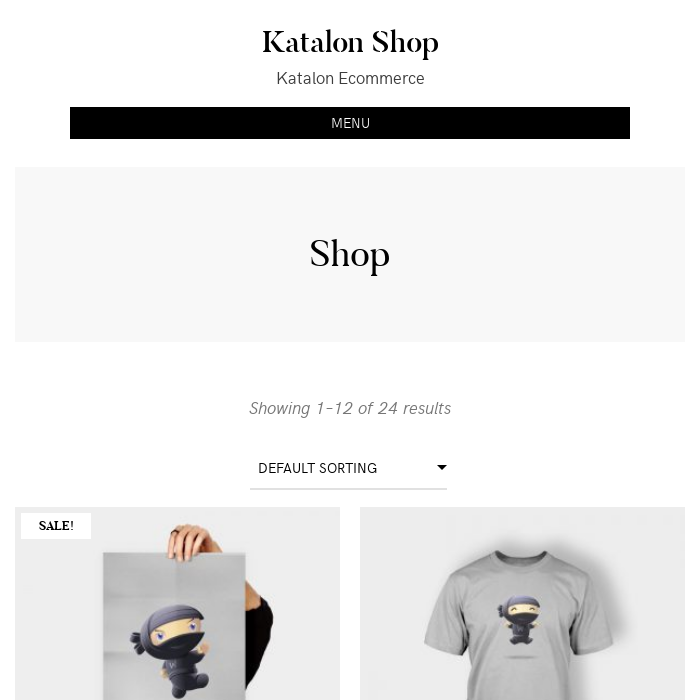

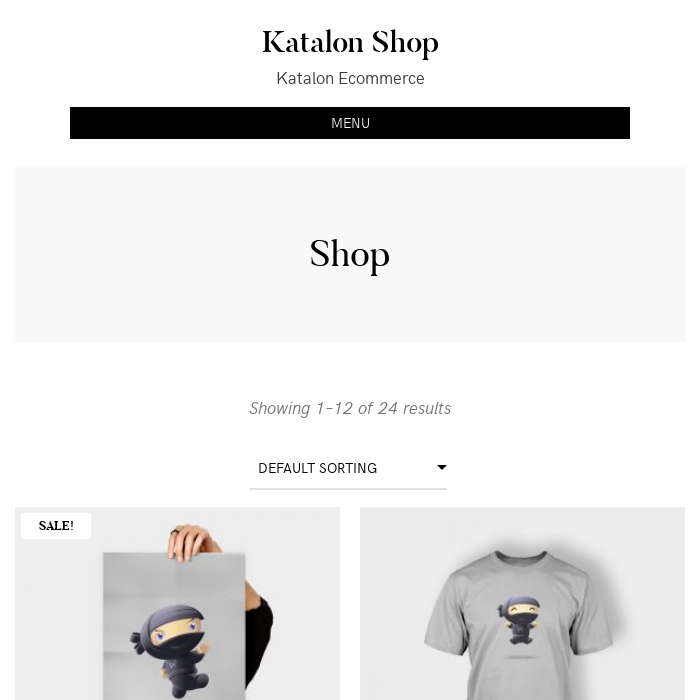